Tests that edits are saved when the edit field loses focus (blur event)

Starting URL: https://demo.playwright.dev/todomvc

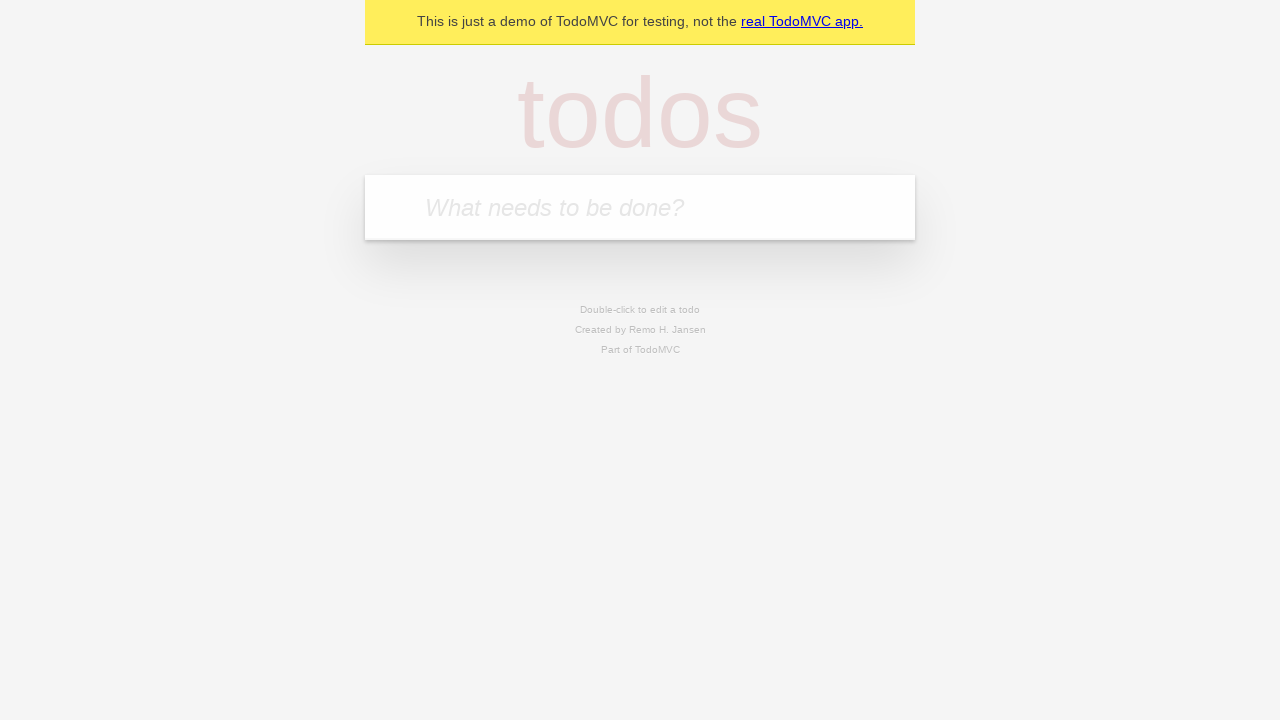

Filled input field with 'buy some cheese' on internal:attr=[placeholder="What needs to be done?"i]
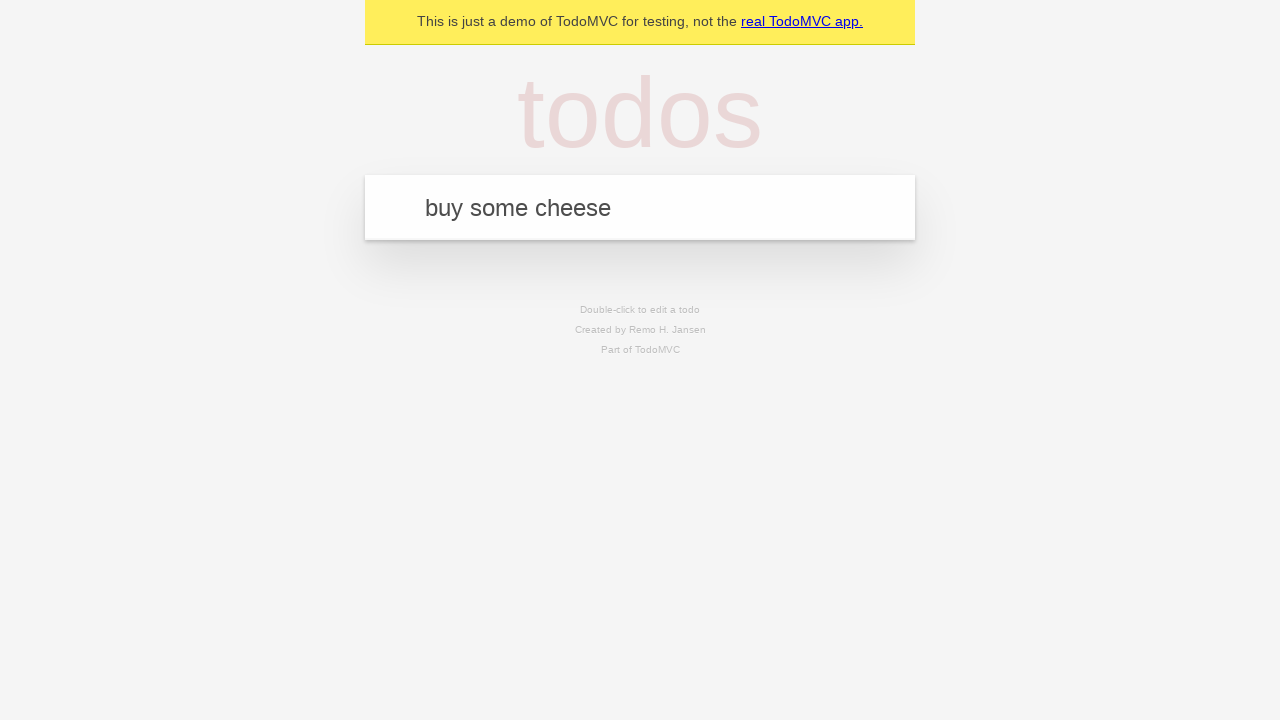

Pressed Enter to create first todo on internal:attr=[placeholder="What needs to be done?"i]
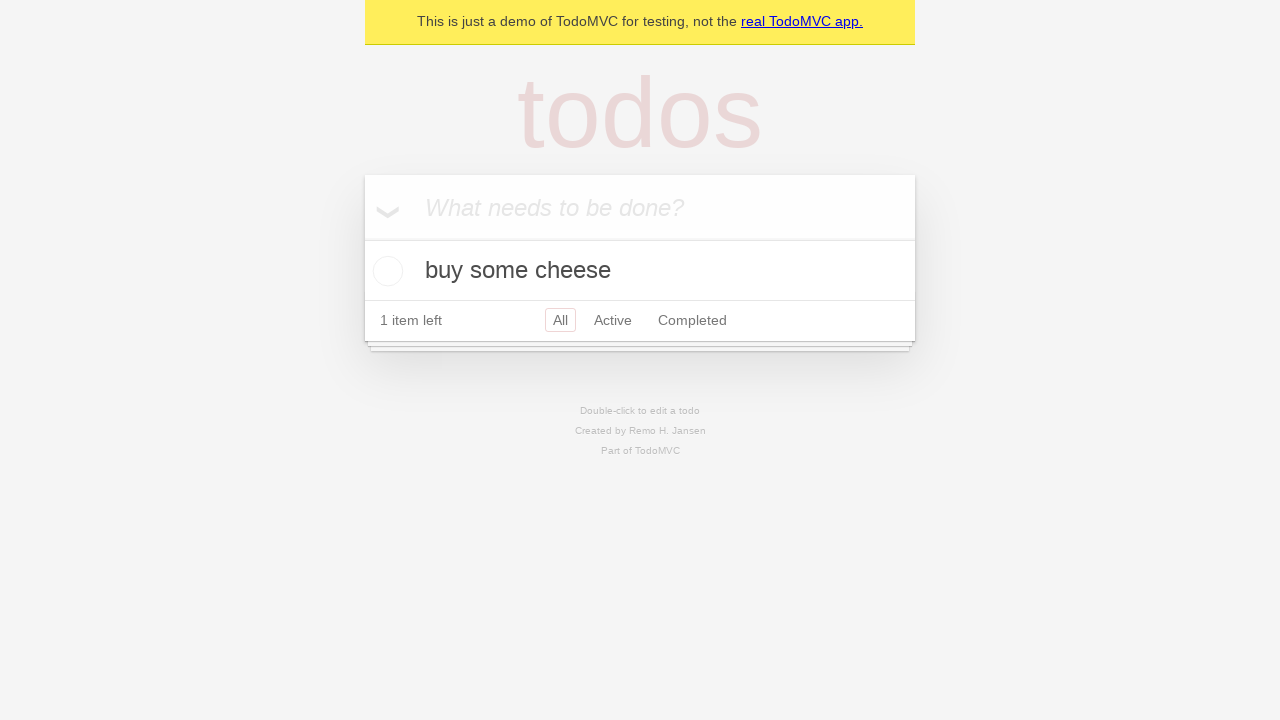

Filled input field with 'feed the cat' on internal:attr=[placeholder="What needs to be done?"i]
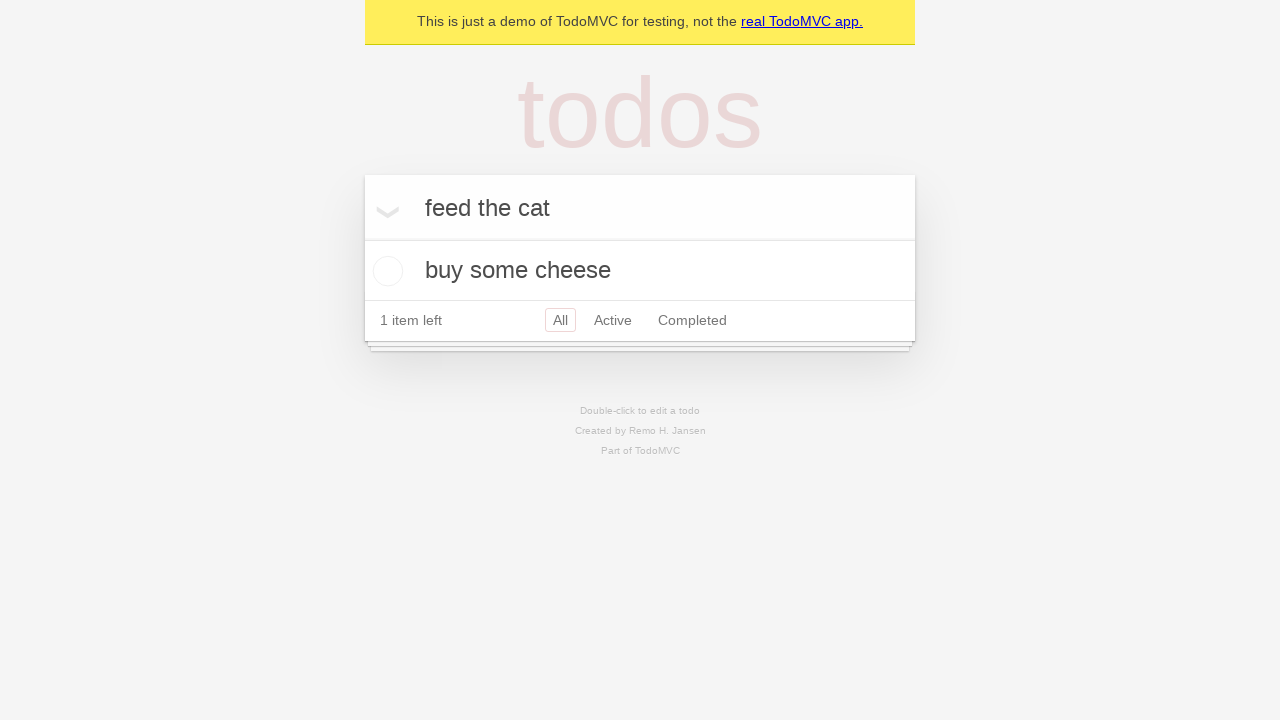

Pressed Enter to create second todo on internal:attr=[placeholder="What needs to be done?"i]
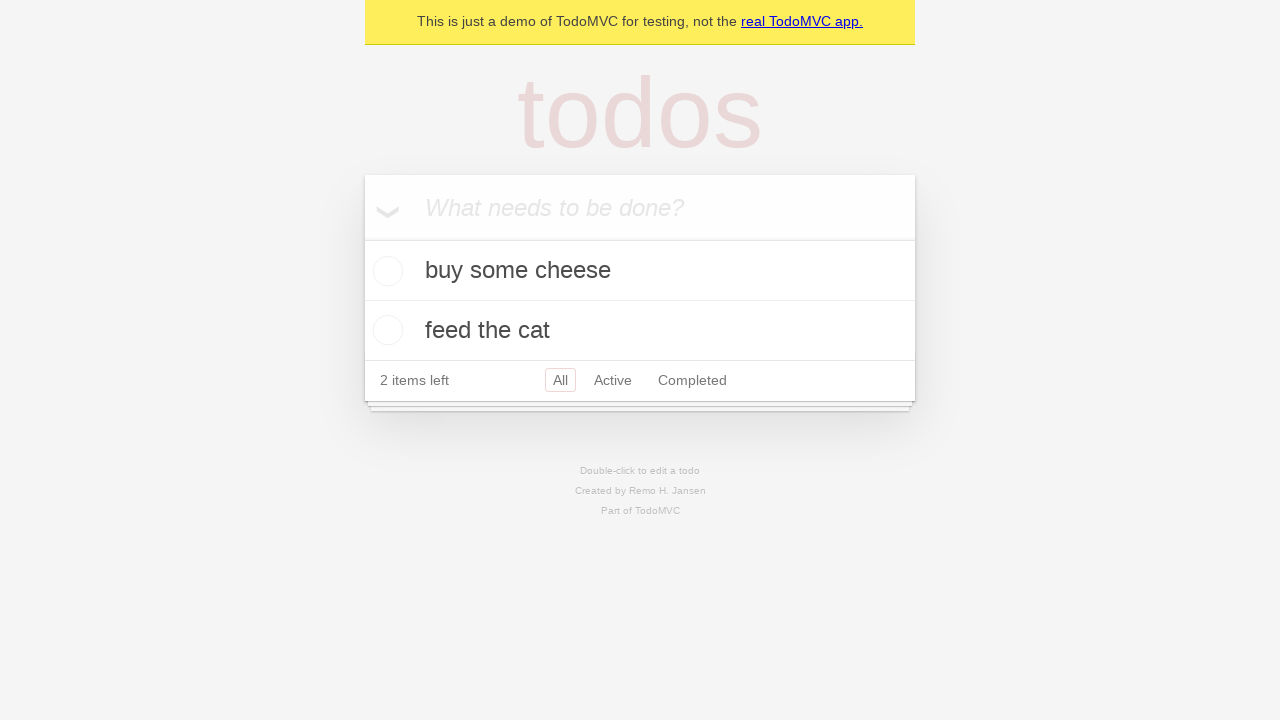

Filled input field with 'book a doctors appointment' on internal:attr=[placeholder="What needs to be done?"i]
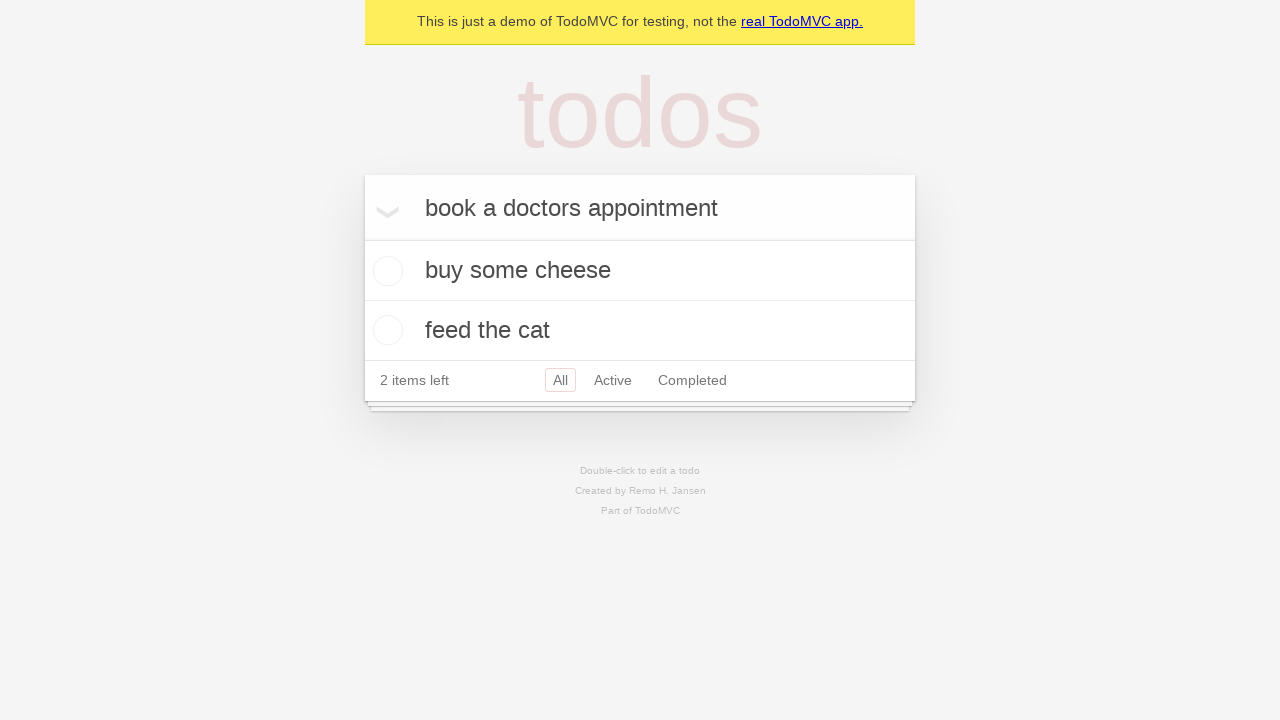

Pressed Enter to create third todo on internal:attr=[placeholder="What needs to be done?"i]
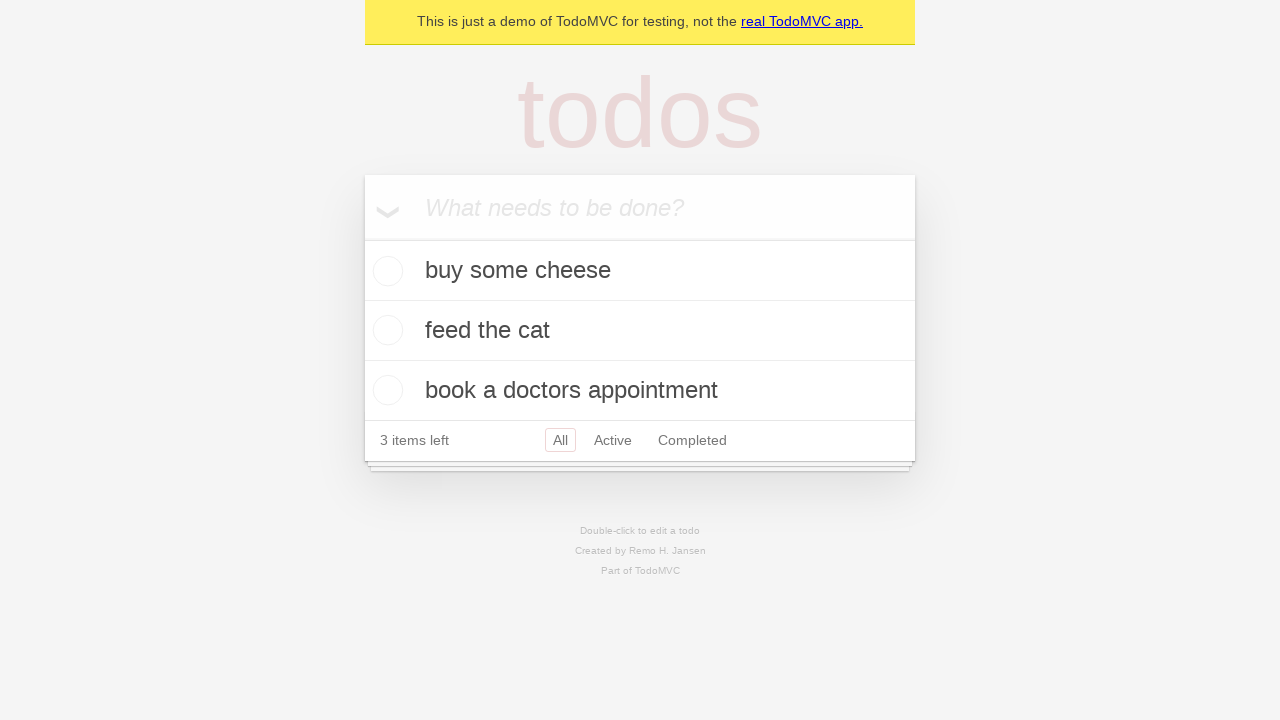

Double-clicked second todo item to enter edit mode at (640, 331) on [data-testid='todo-item'] >> nth=1
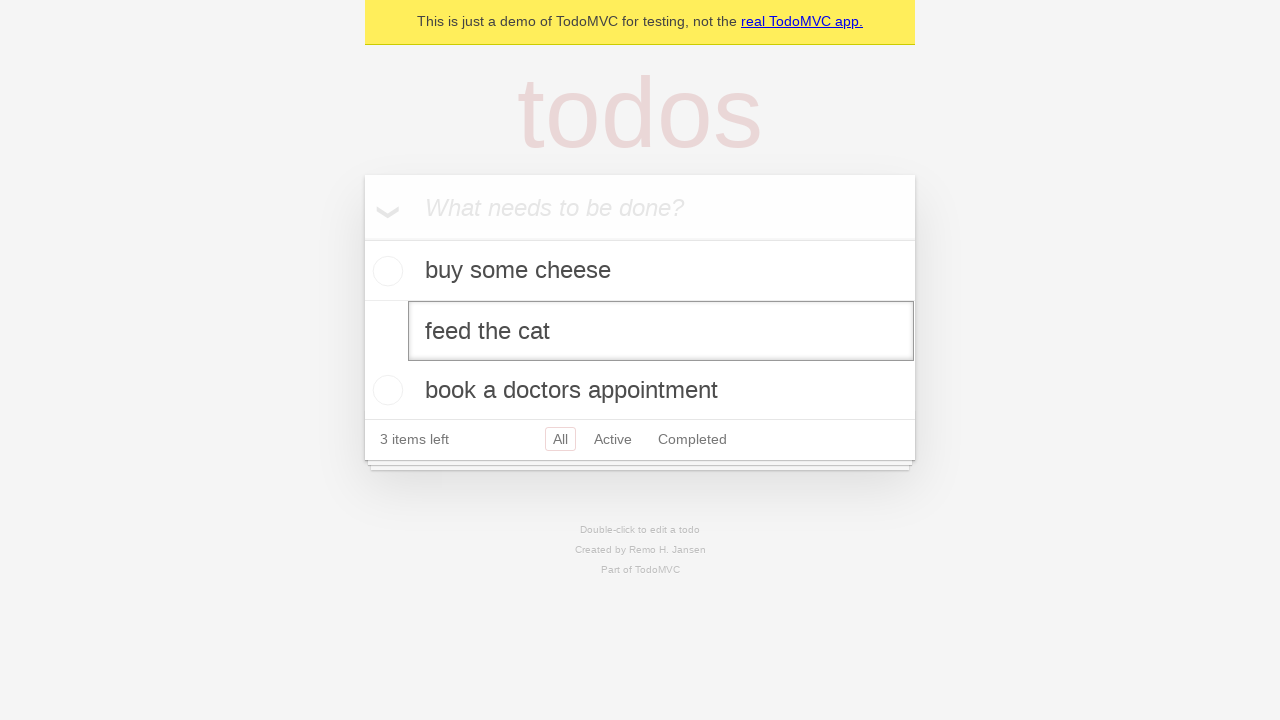

Filled edit textbox with 'buy some cheess' on [data-testid='todo-item'] >> nth=1 >> internal:role=textbox[name="Edit"i]
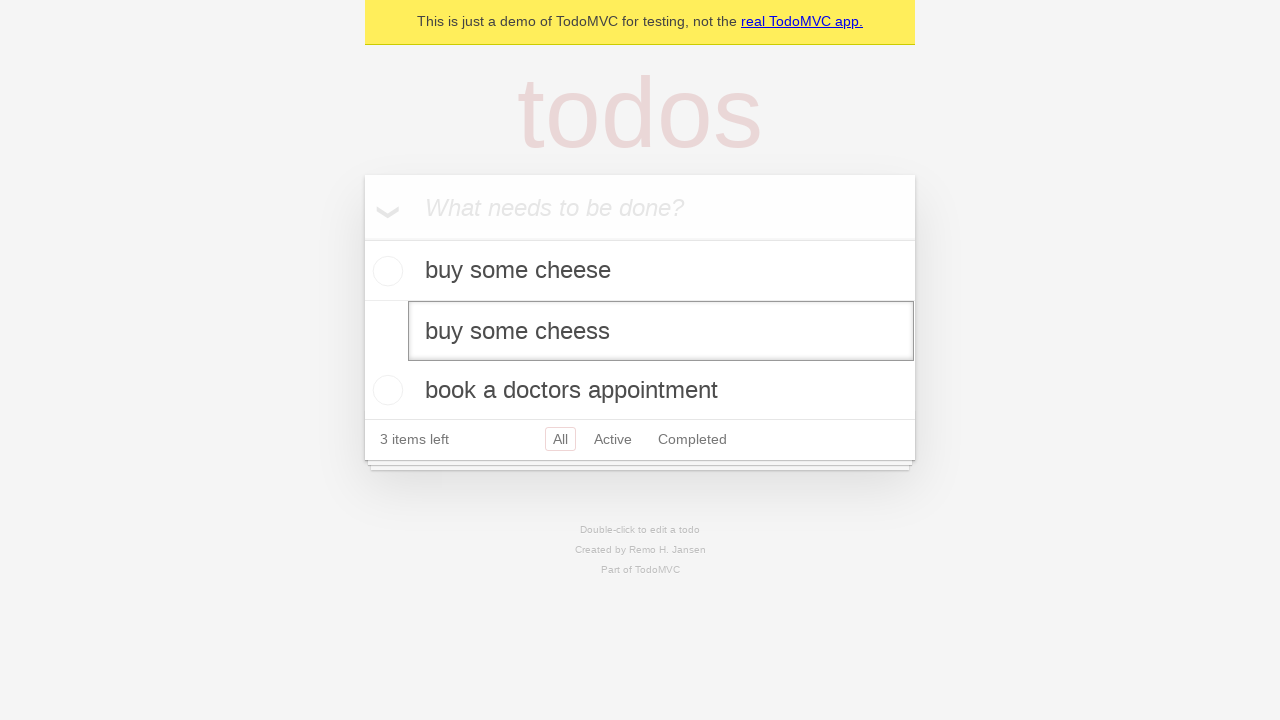

Dispatched blur event on edit textbox to trigger save
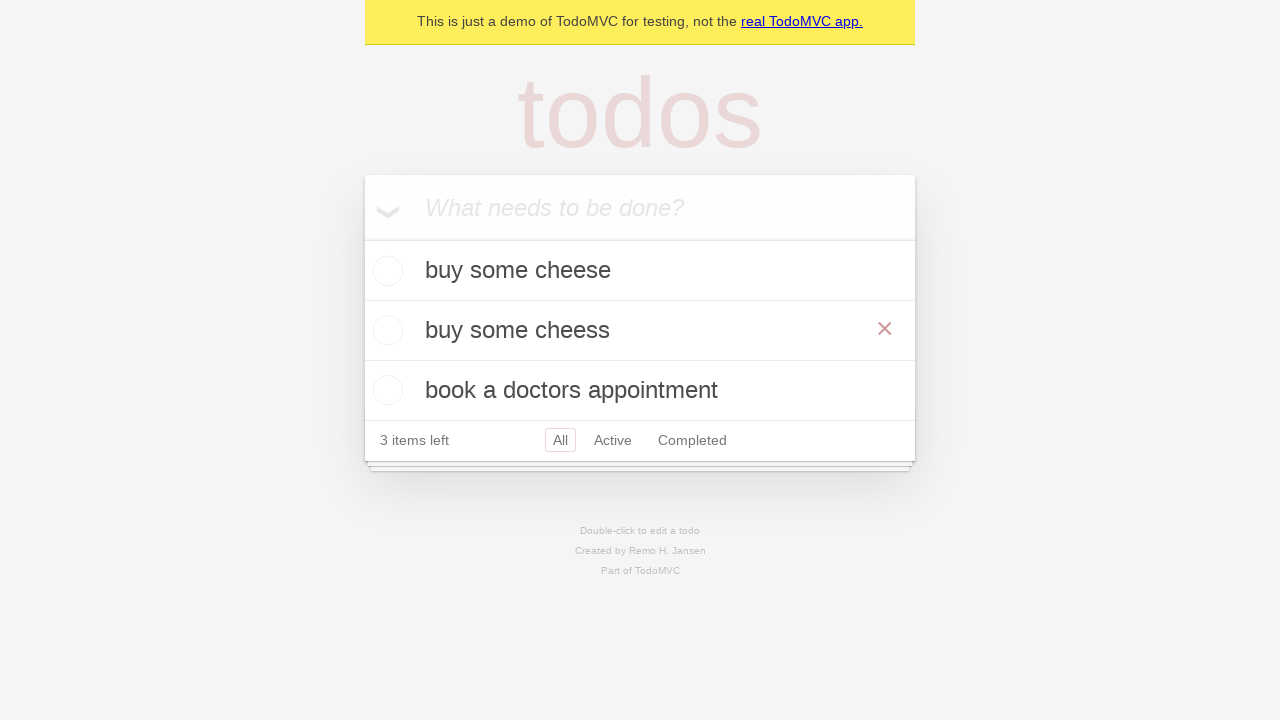

Waited for todo items to be present after blur event
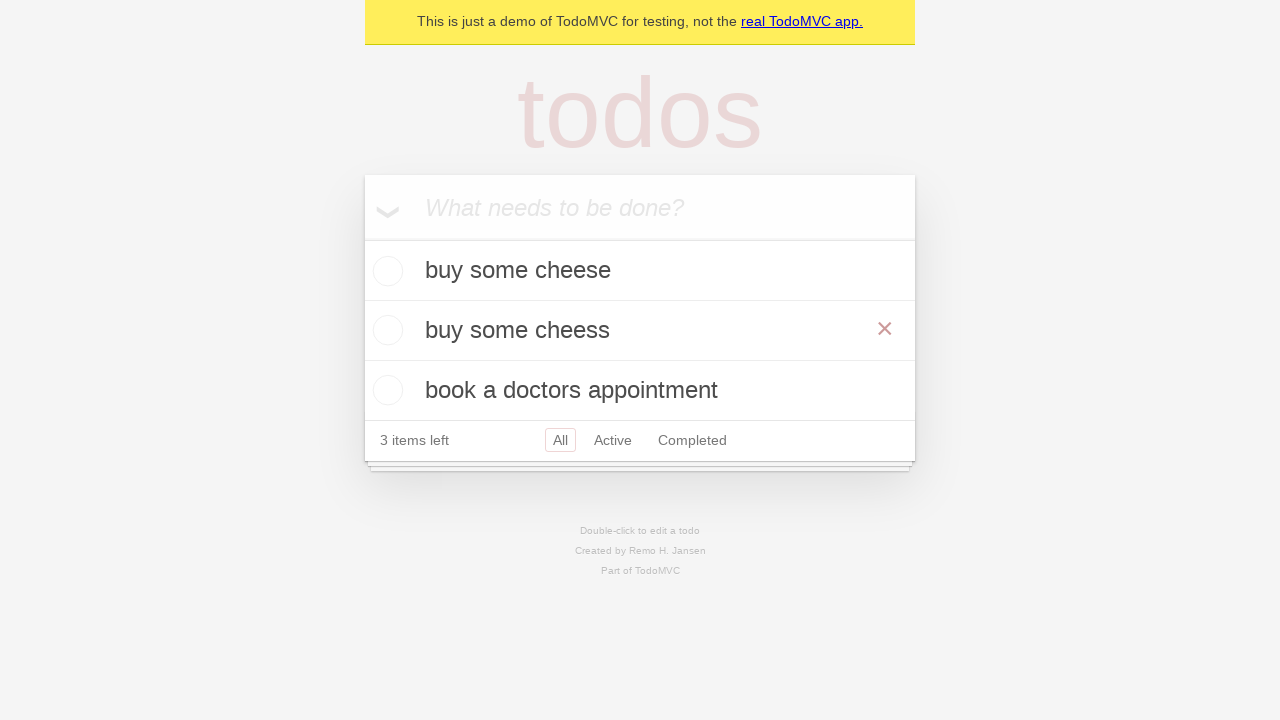

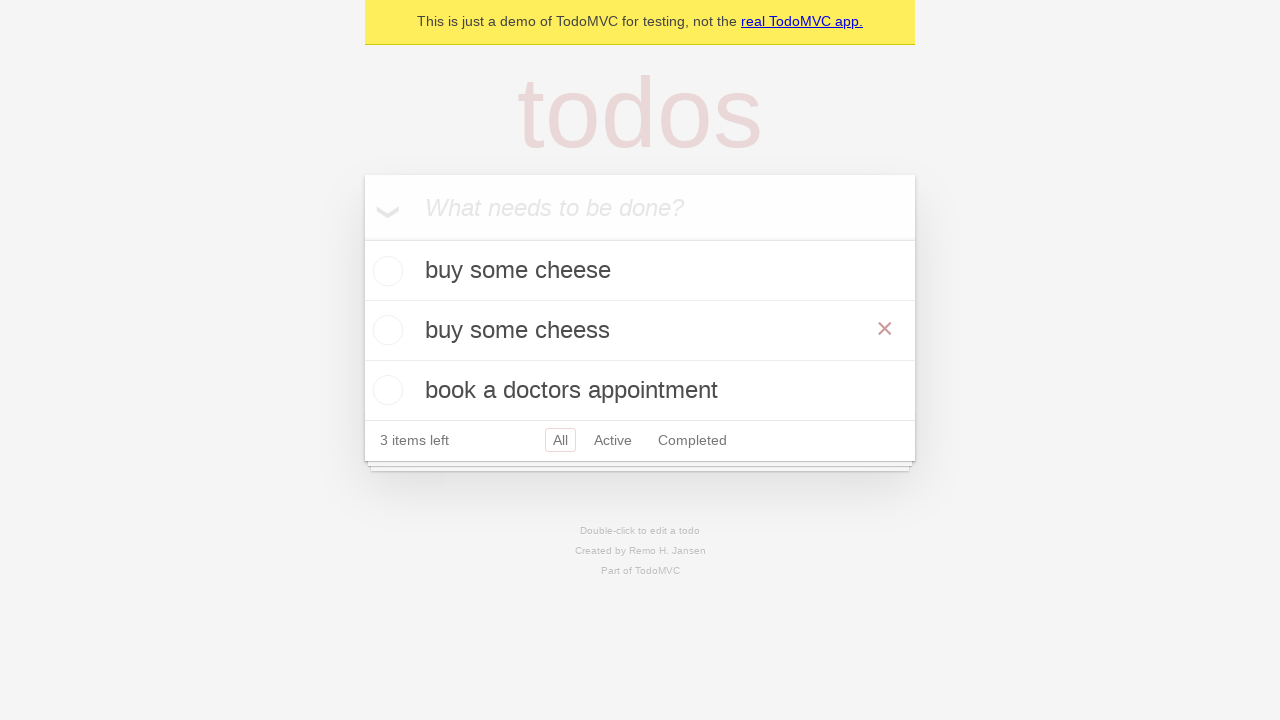